Tests that a checked checkbox becomes unselected after clicking it. Verifies the second checkbox starts checked, clicks it, then verifies it becomes unchecked.

Starting URL: https://the-internet.herokuapp.com/checkboxes

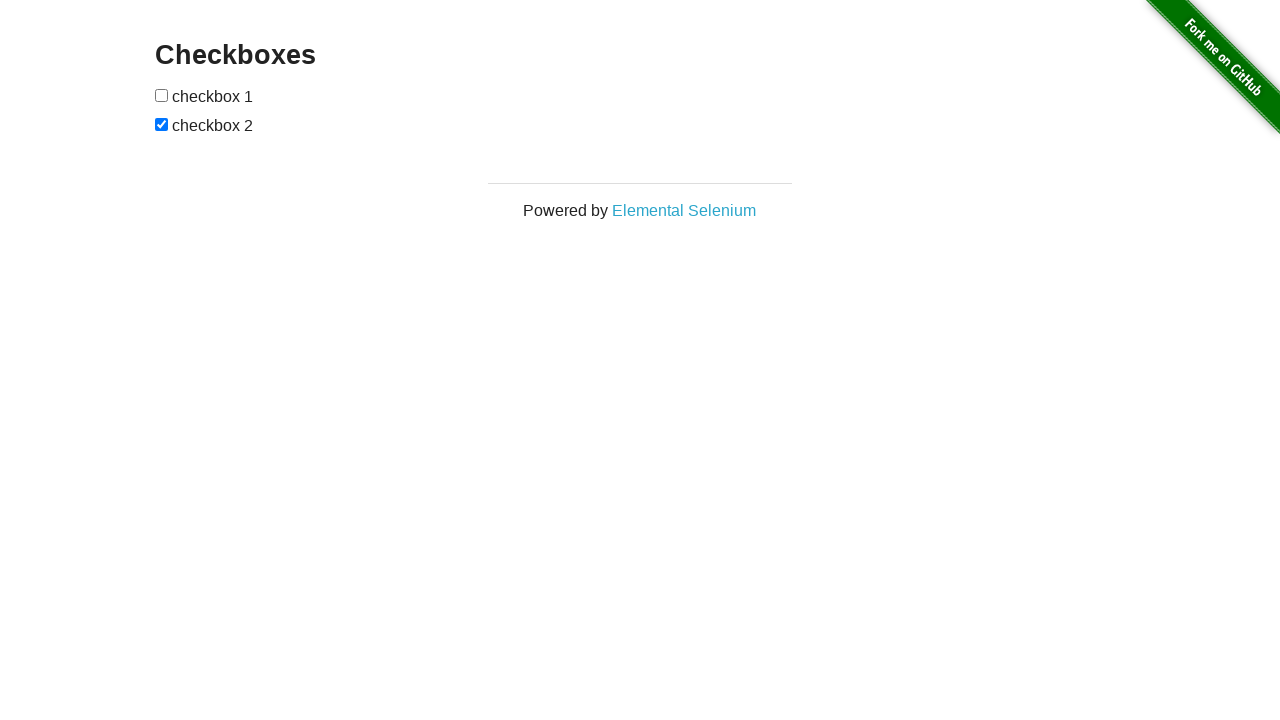

Located all checkboxes on the page
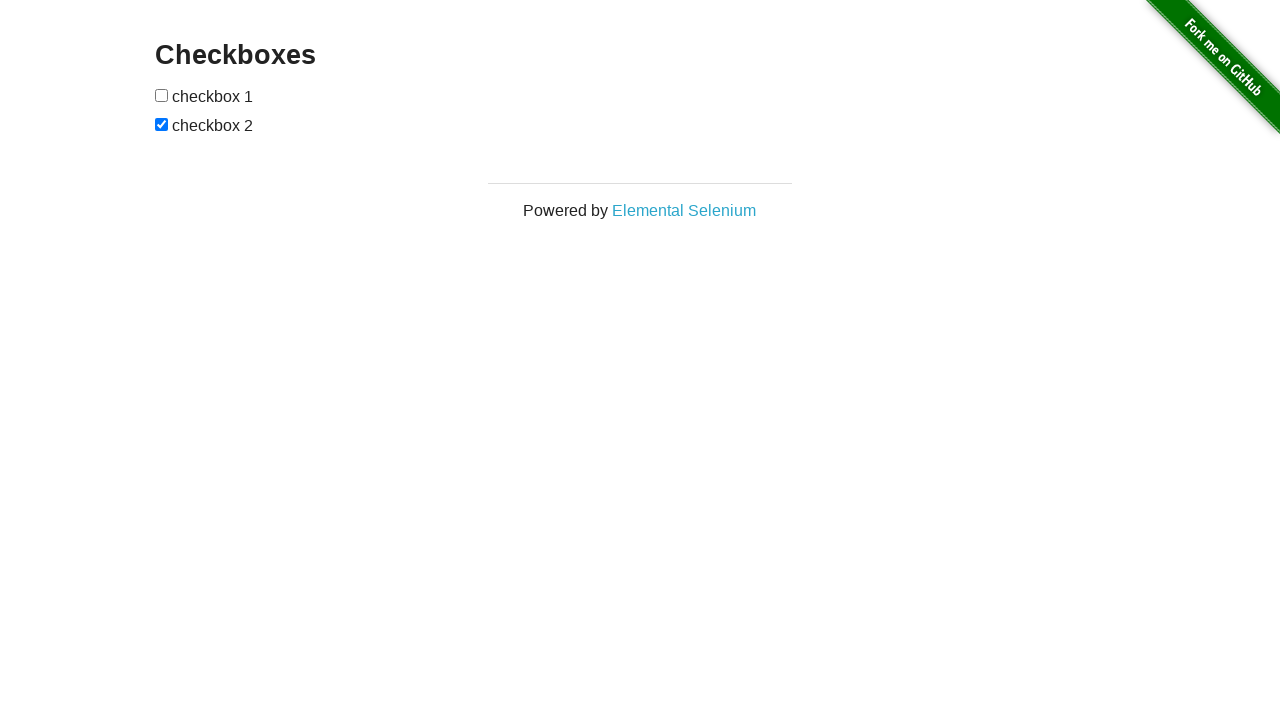

Located the second checkbox
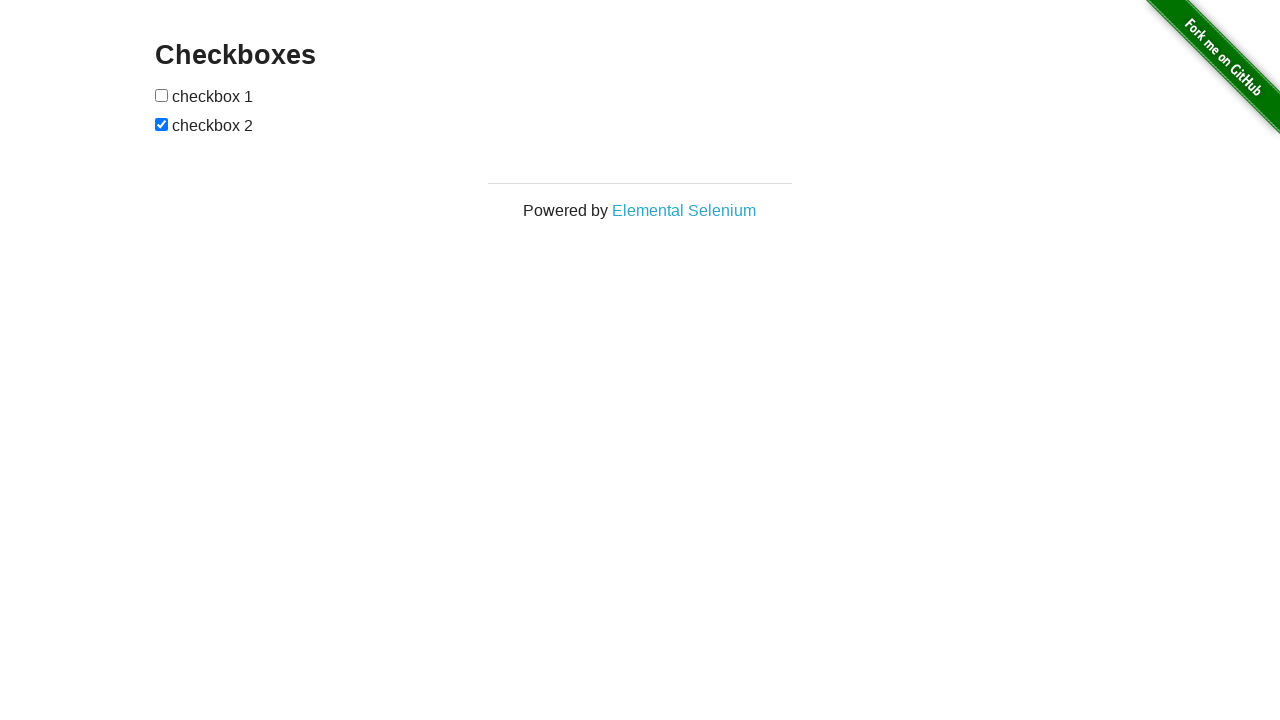

Verified that the second checkbox is initially checked
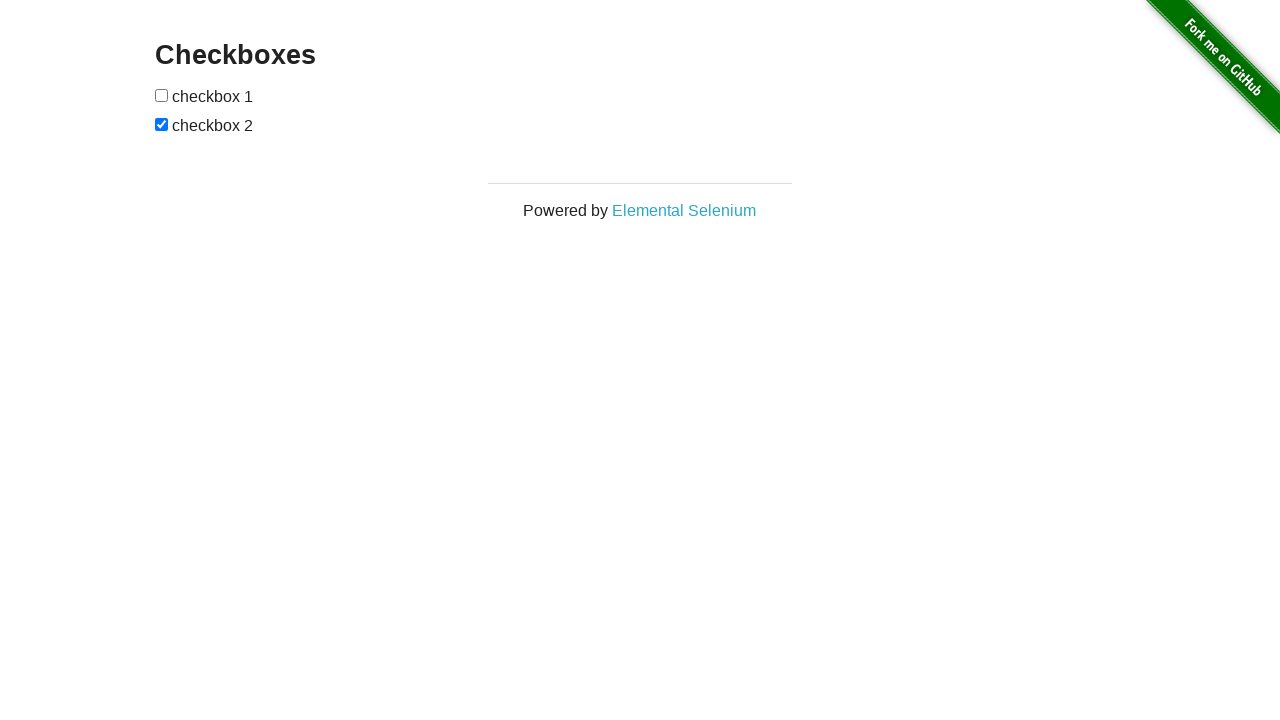

Clicked the second checkbox to unselect it at (162, 124) on input[type='checkbox'] >> nth=1
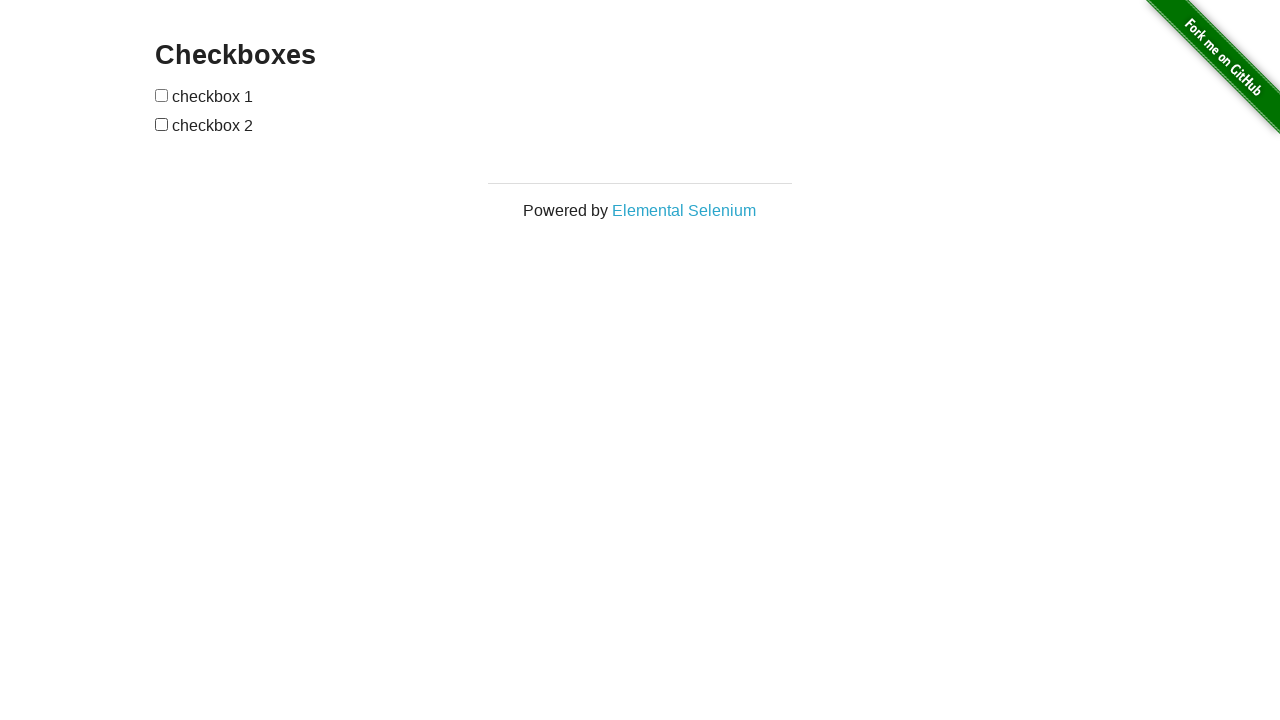

Verified that the second checkbox is now unchecked
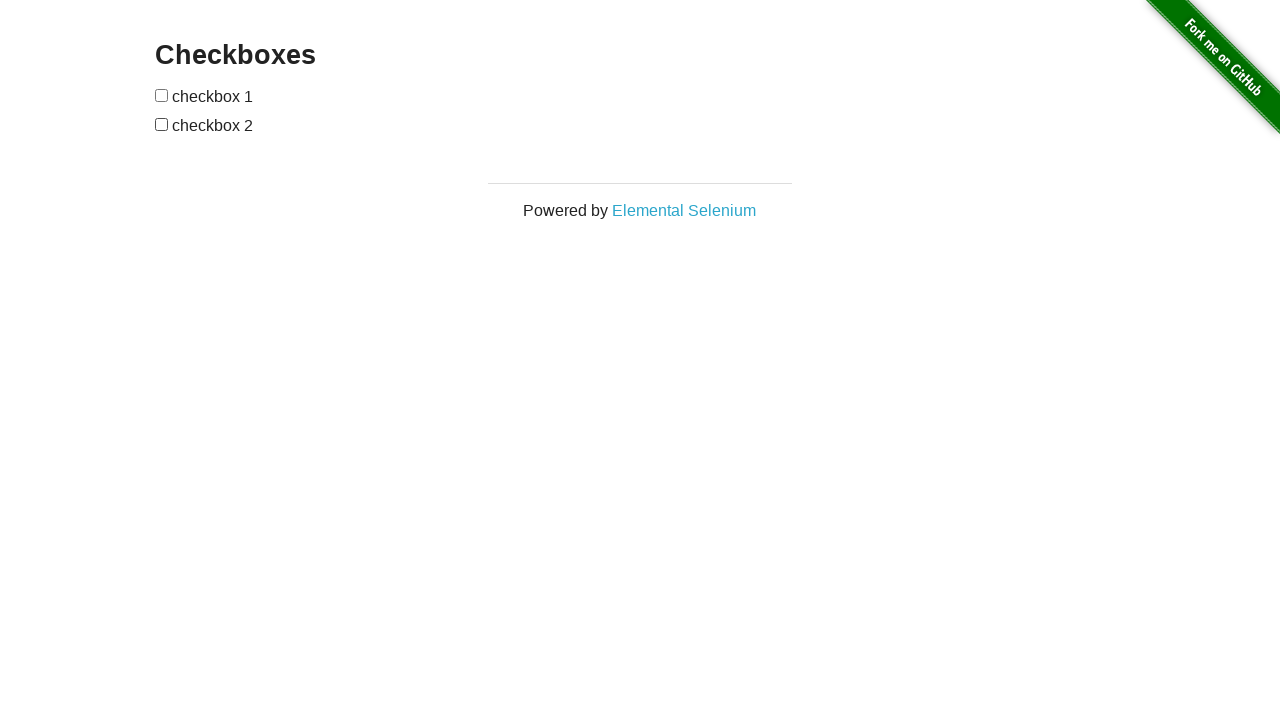

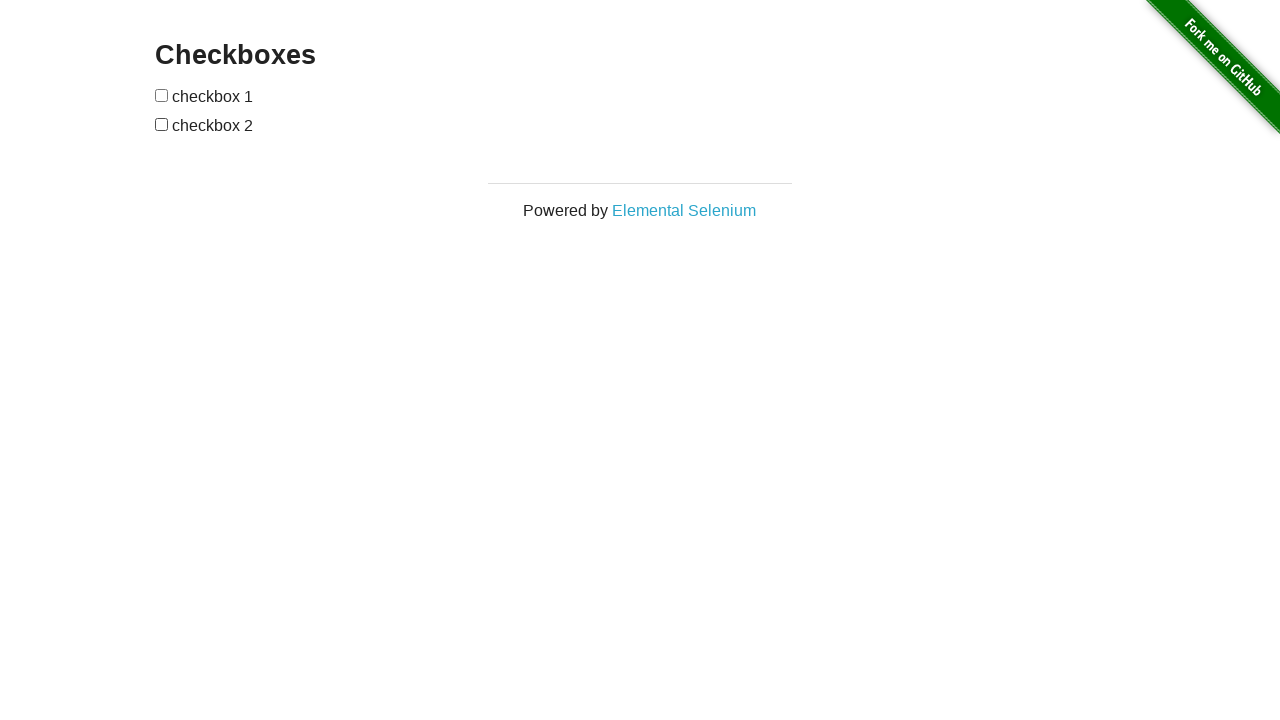